Tests window switching functionality by opening a new window, switching to it, and verifying the page title and window handle

Starting URL: https://www.selenium.dev/selenium/web/window_switching_tests/page_with_frame.html

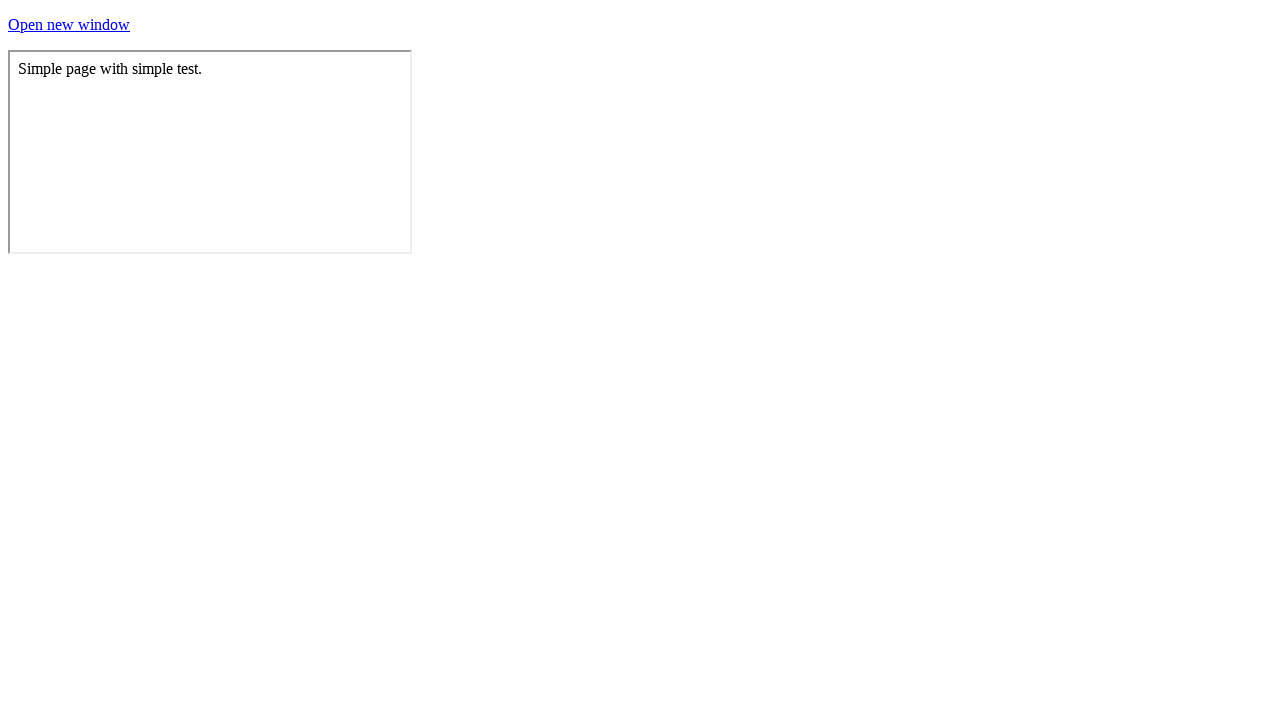

Stored current page context
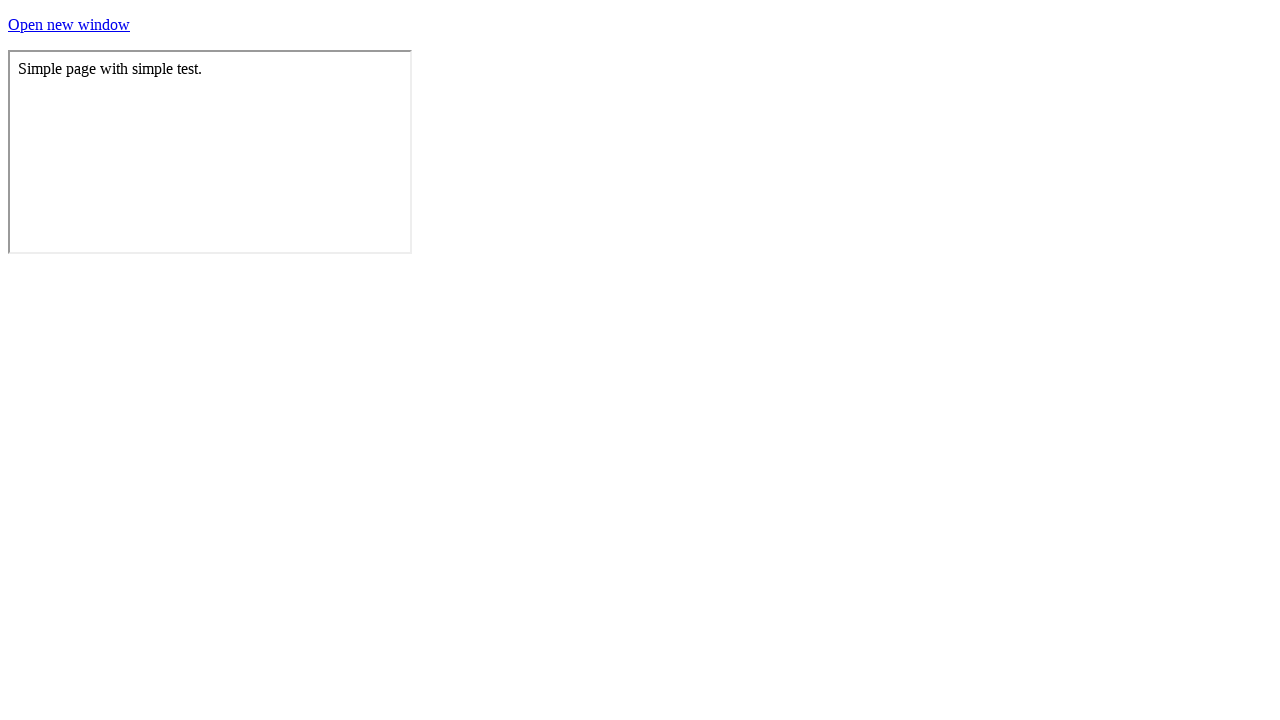

Clicked link to open new window at (69, 24) on xpath=//a[text()='Open new window']
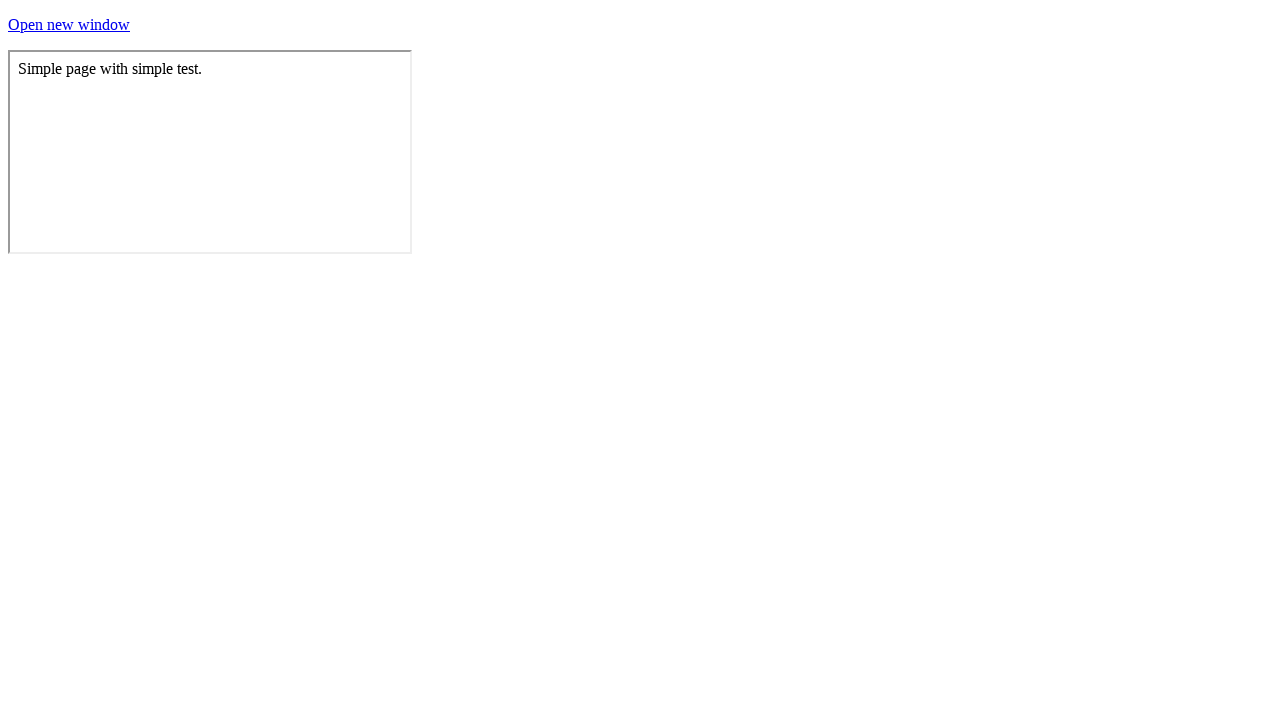

Captured new window handle
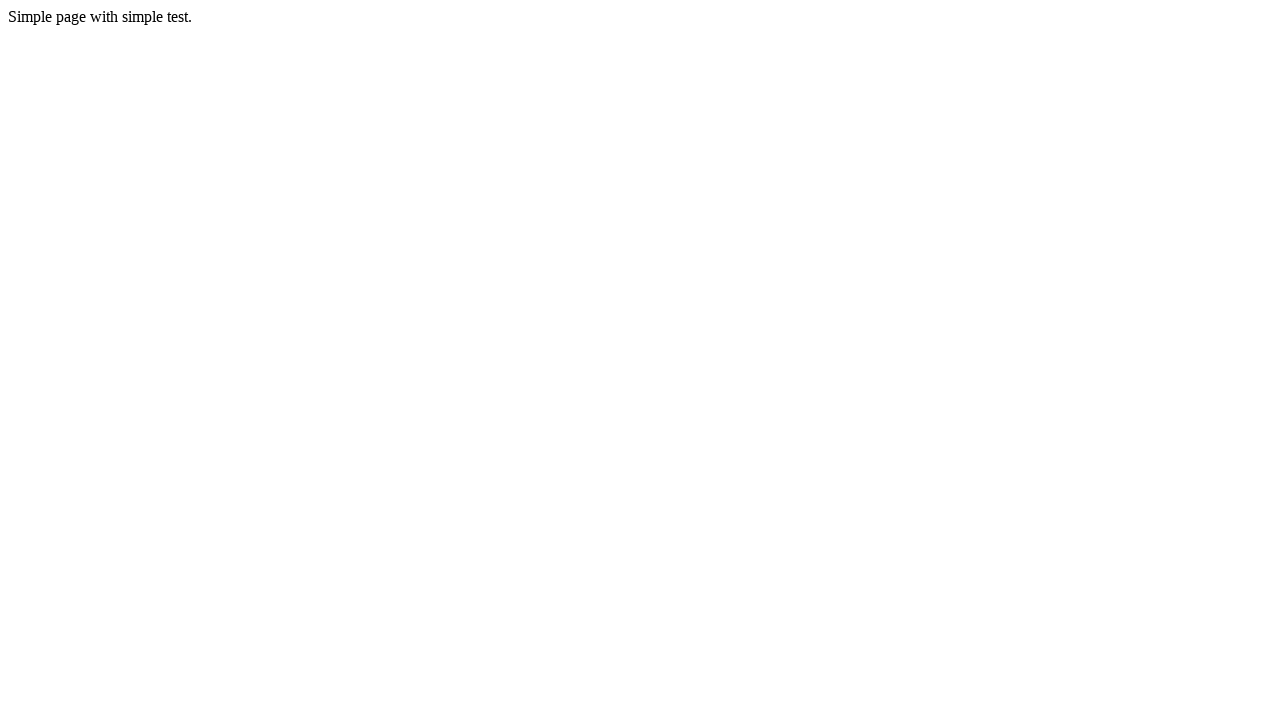

Verified new window title is 'Simple Page'
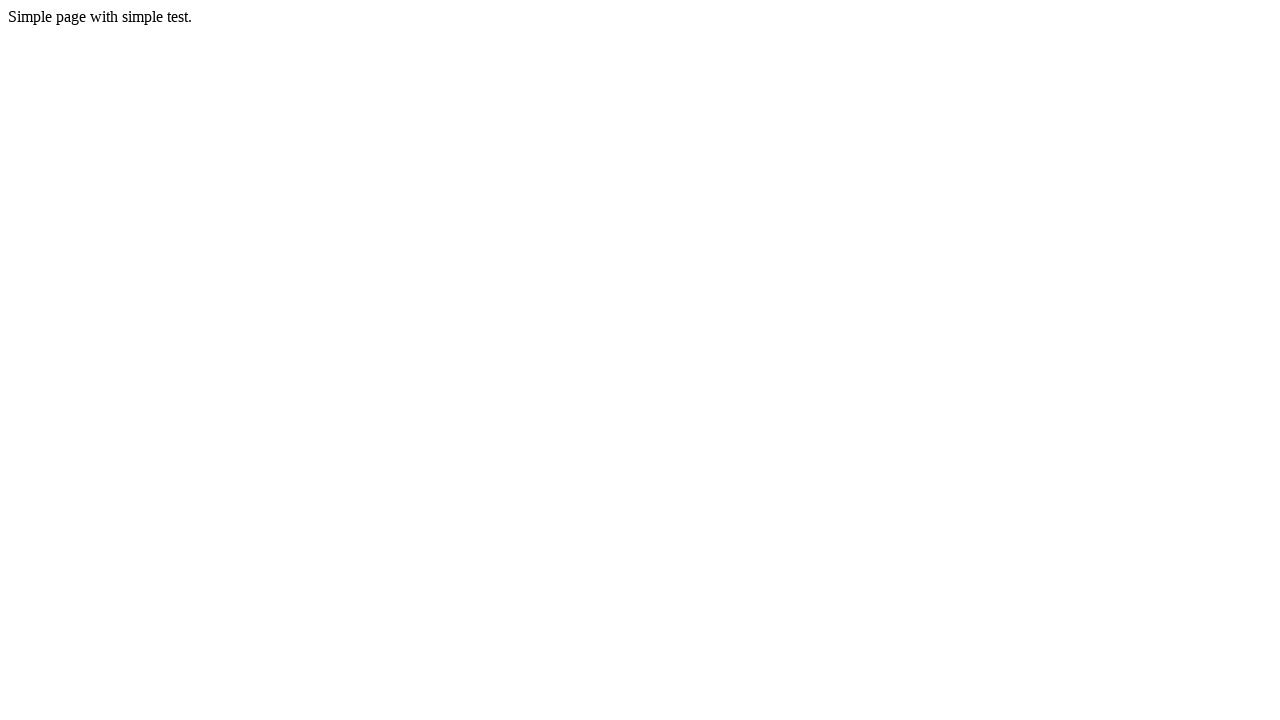

Closed the new window
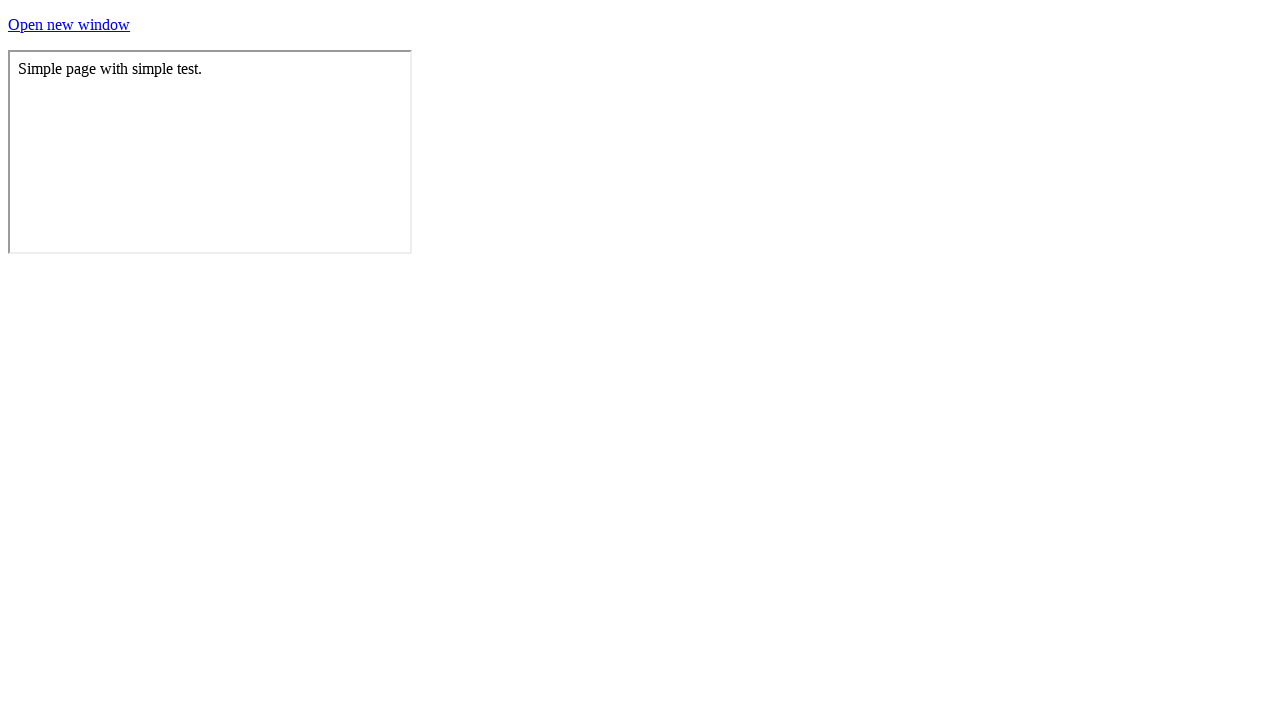

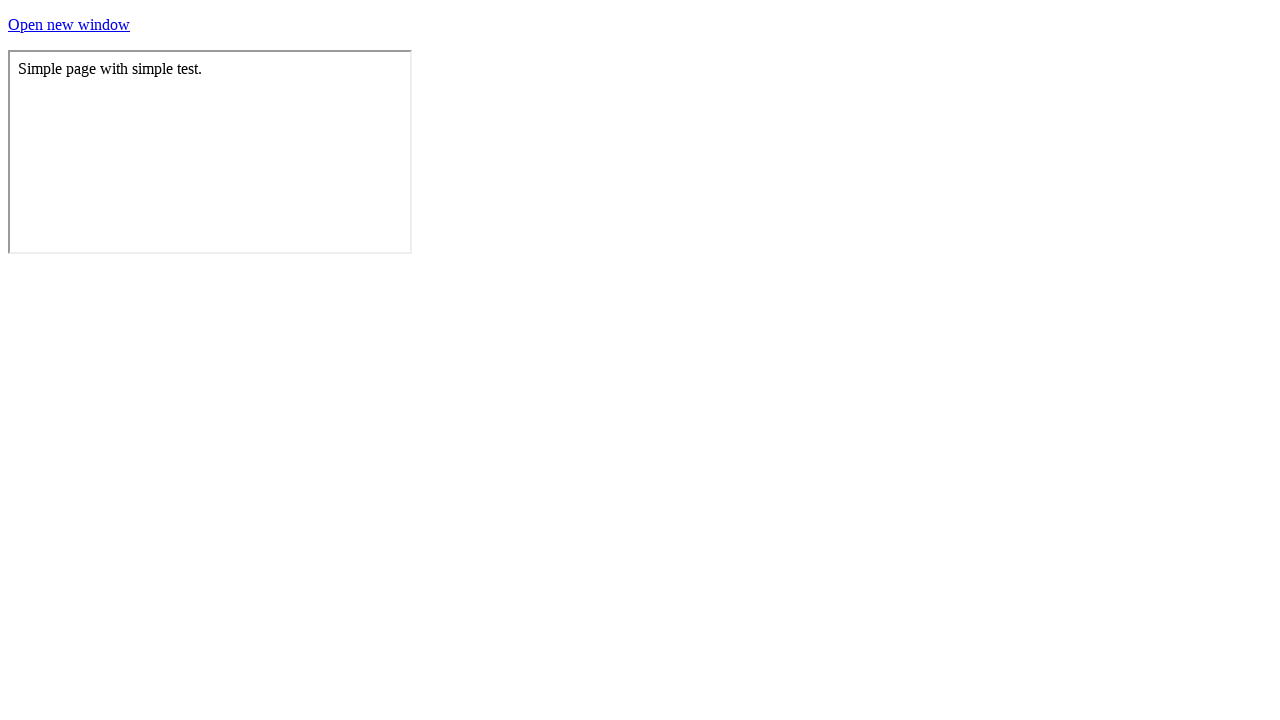